Navigates to DemoQA site, finds all card elements on the page, and clicks on the second card (Forms section)

Starting URL: https://demoqa.com/

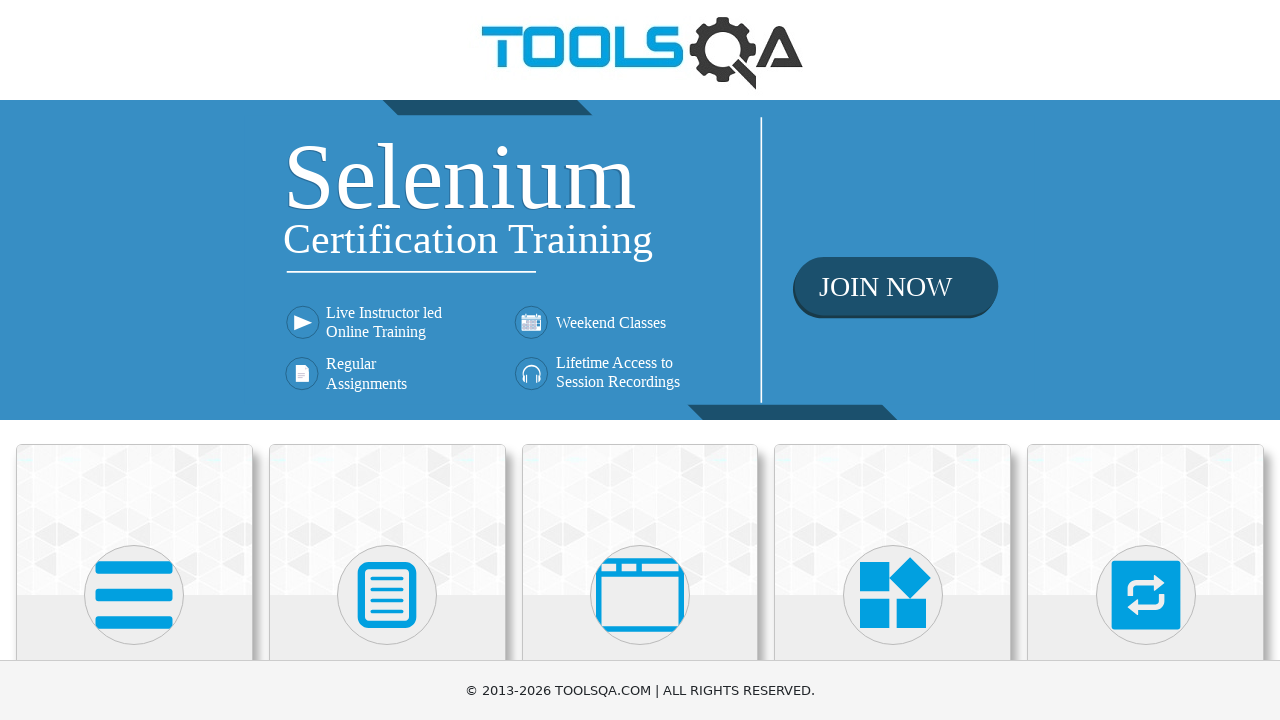

Waited for card elements to load on DemoQA page
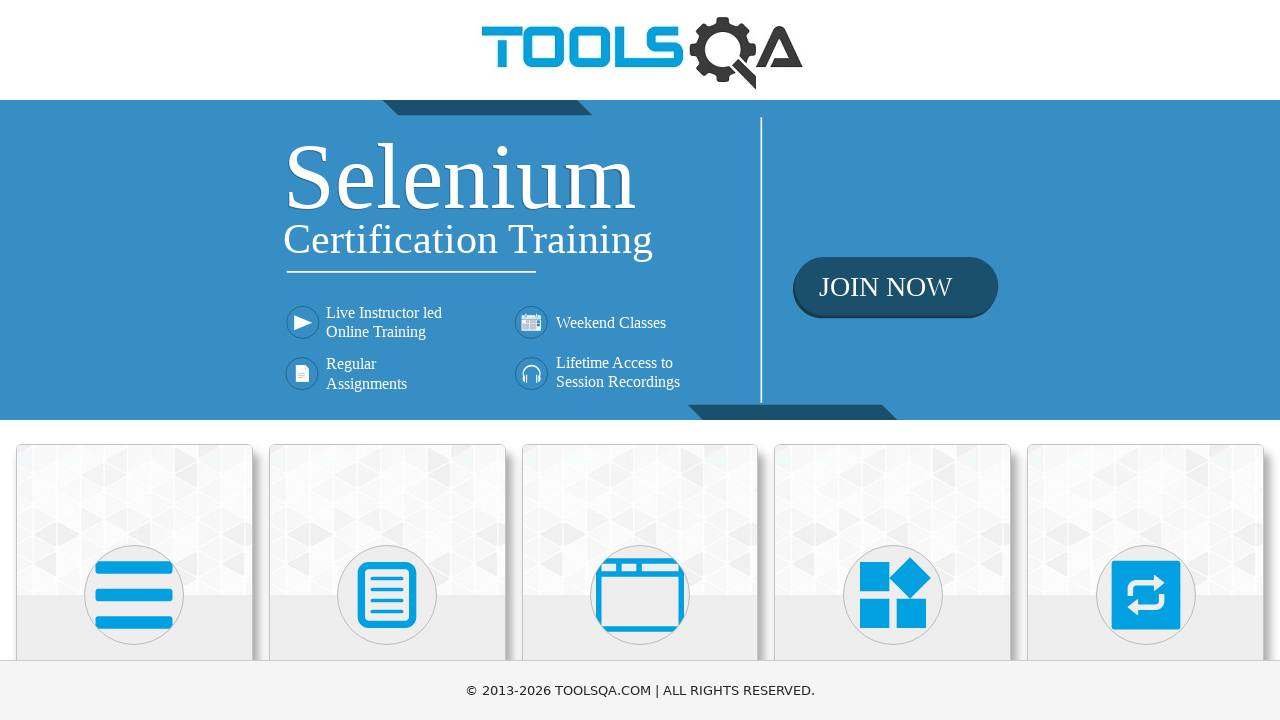

Retrieved all card elements from the page
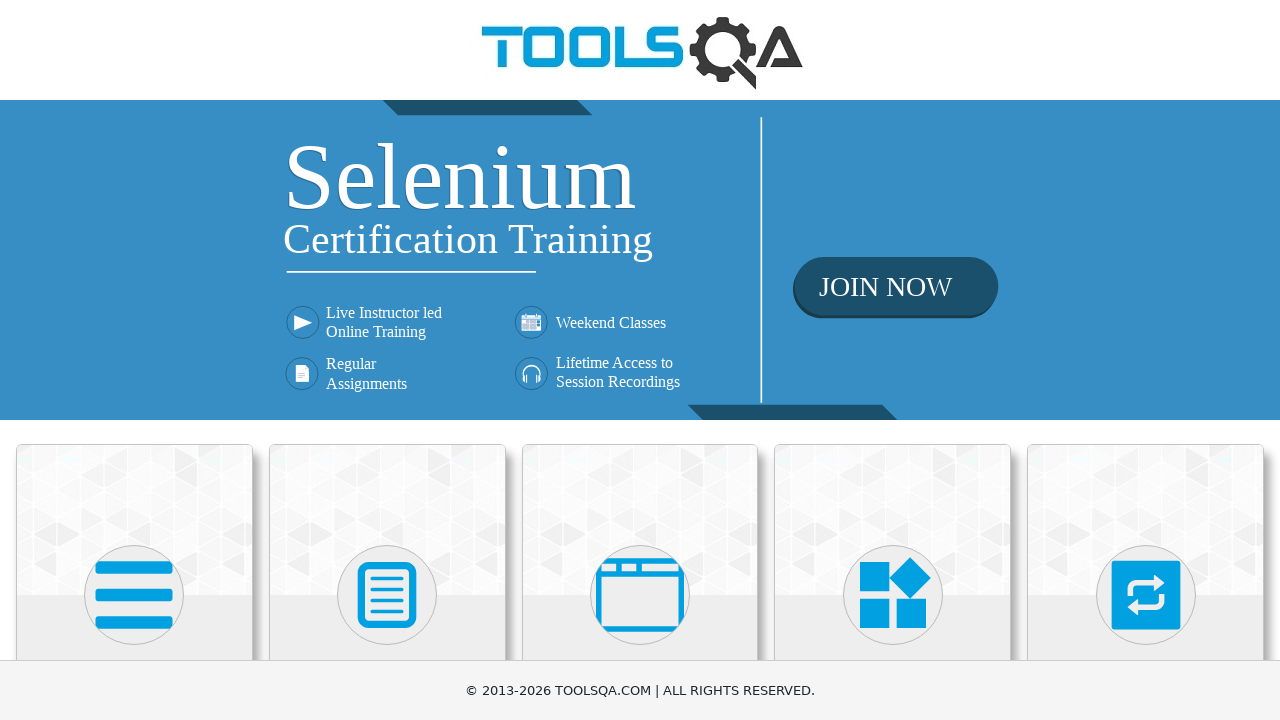

Clicked on the second card (Forms section) at (387, 360) on .card-body >> nth=1
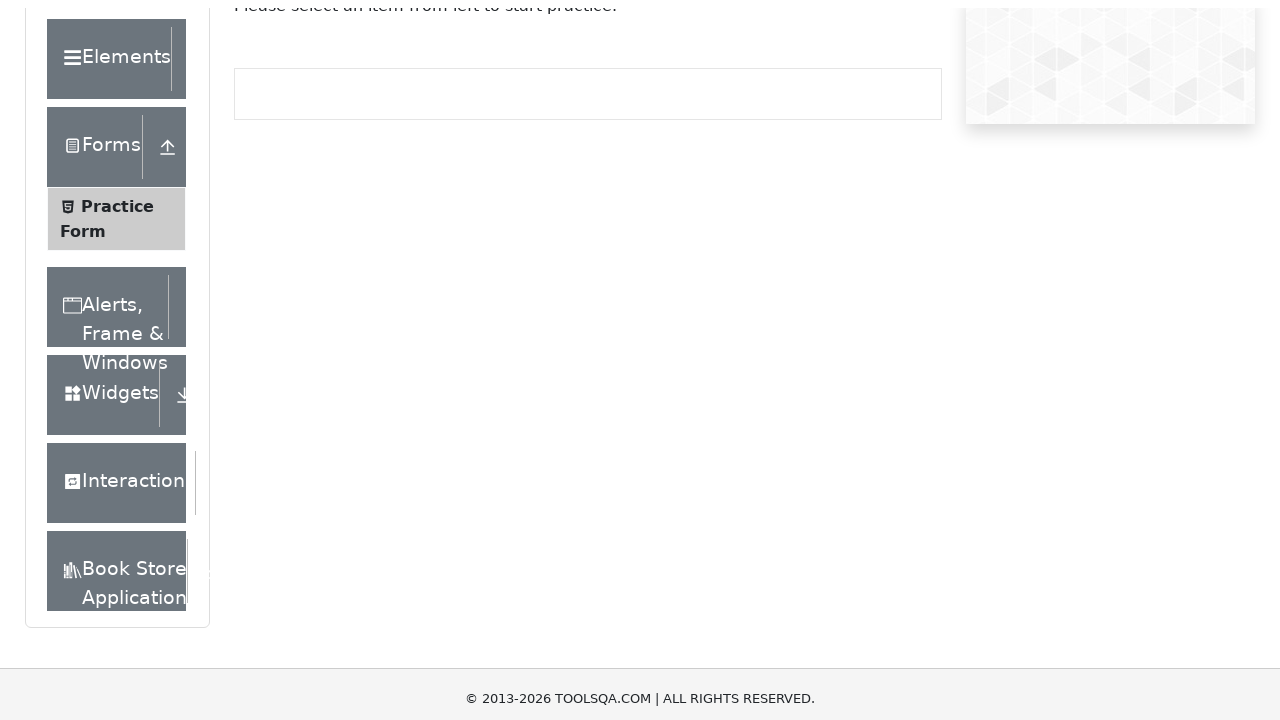

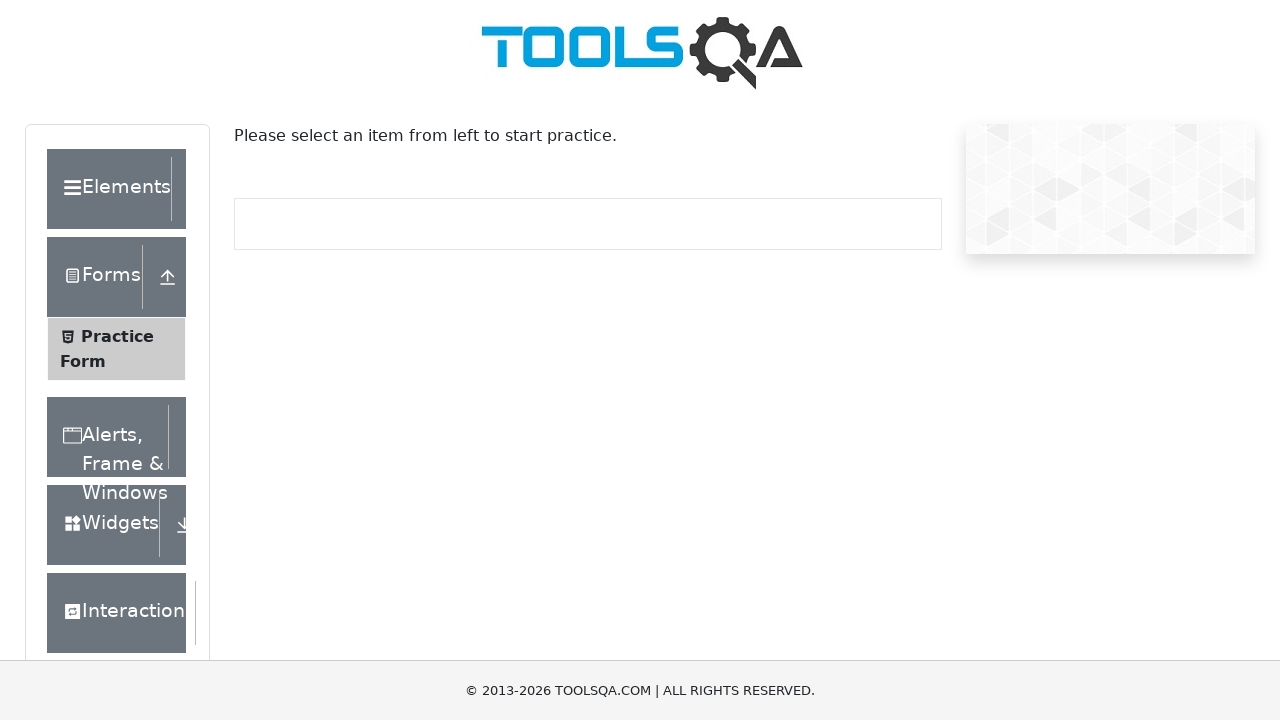